Tests sending a TAB key press using keyboard actions and verifies the page displays the correct key that was pressed.

Starting URL: http://the-internet.herokuapp.com/key_presses

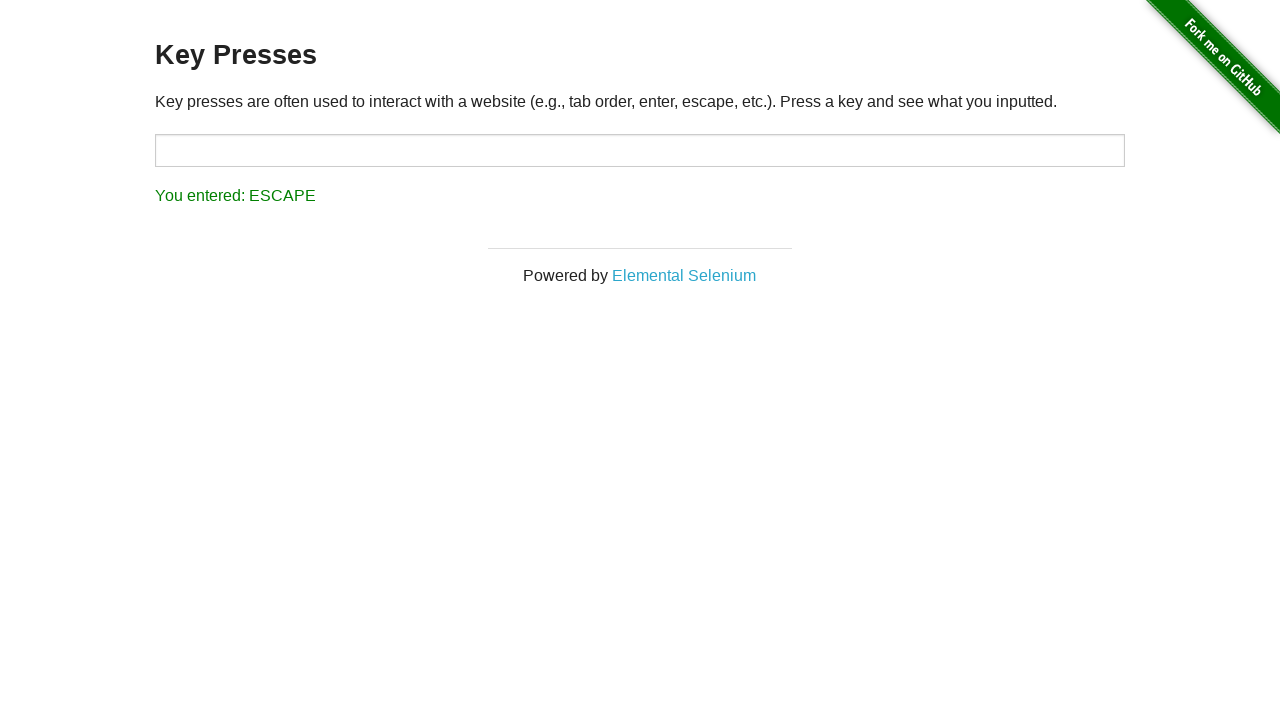

Navigated to key presses test page
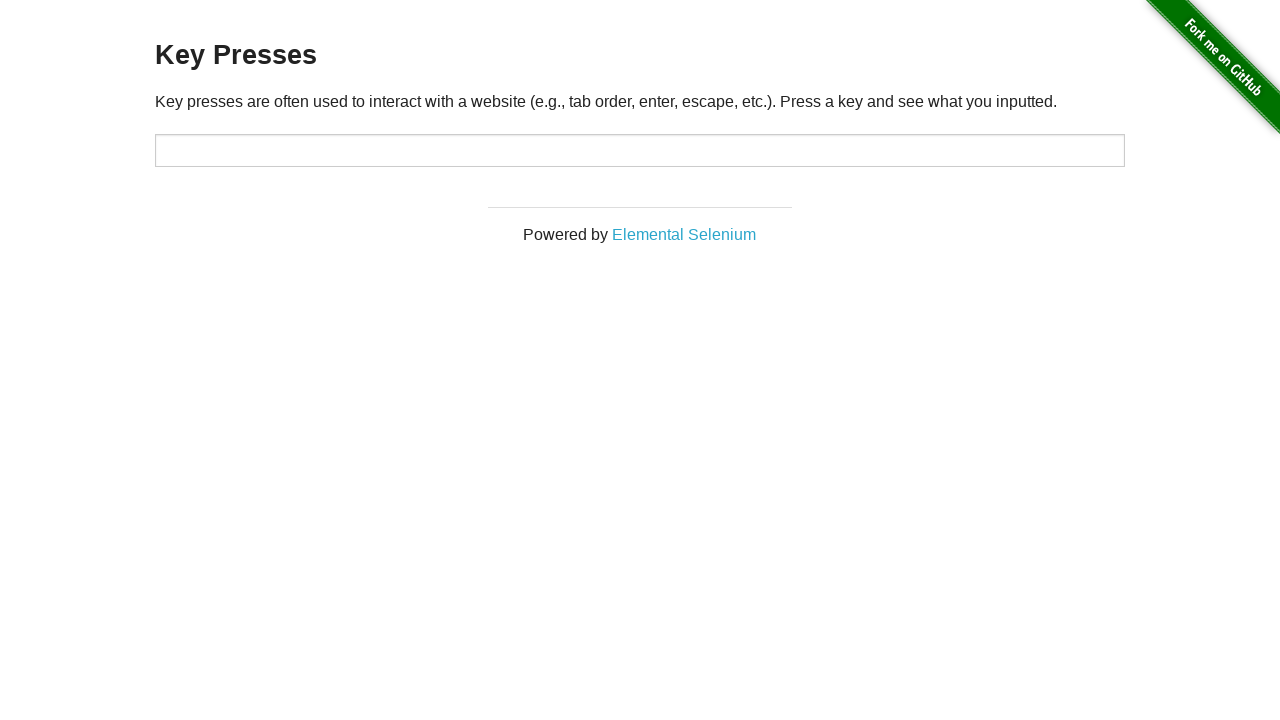

Pressed TAB key using keyboard
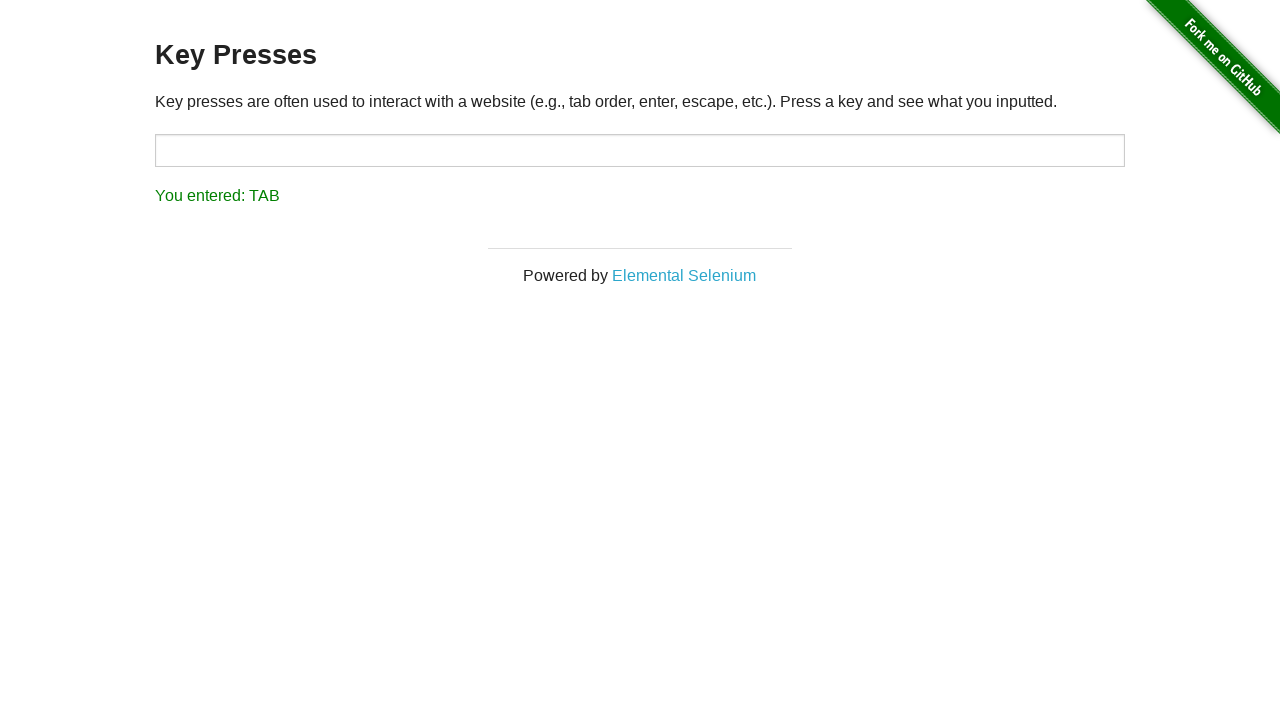

Result element loaded
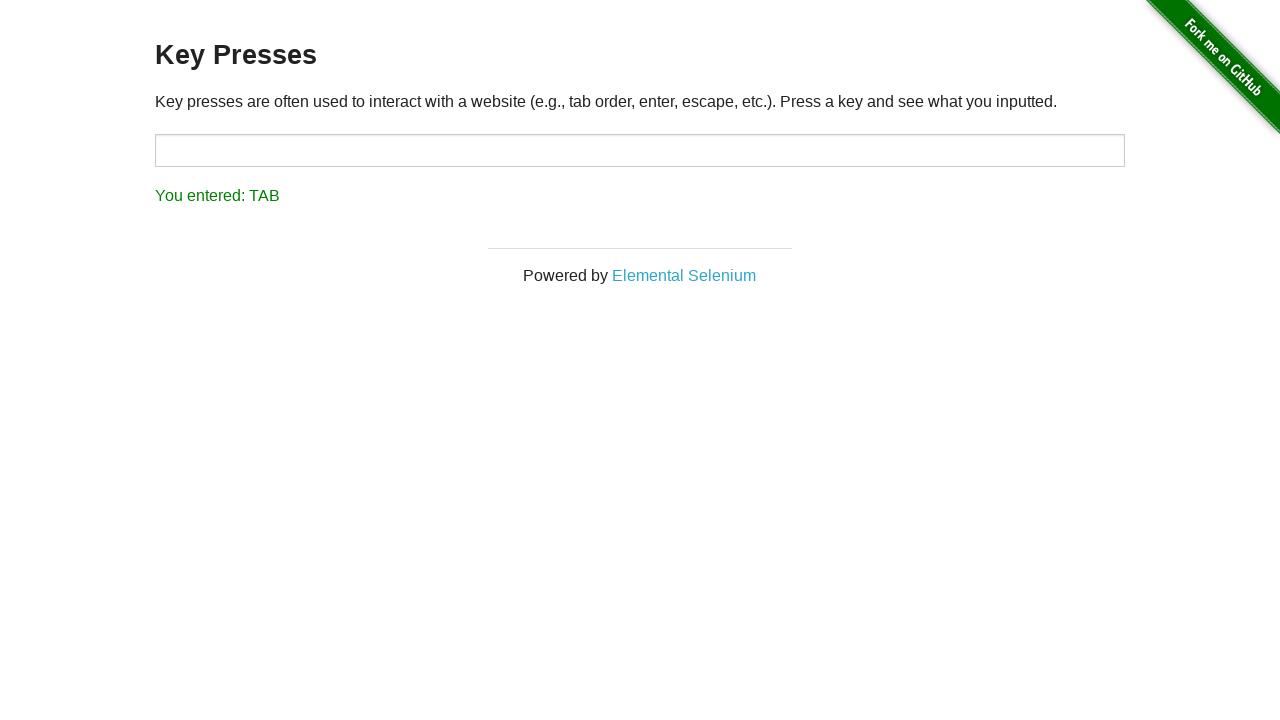

Retrieved result text content
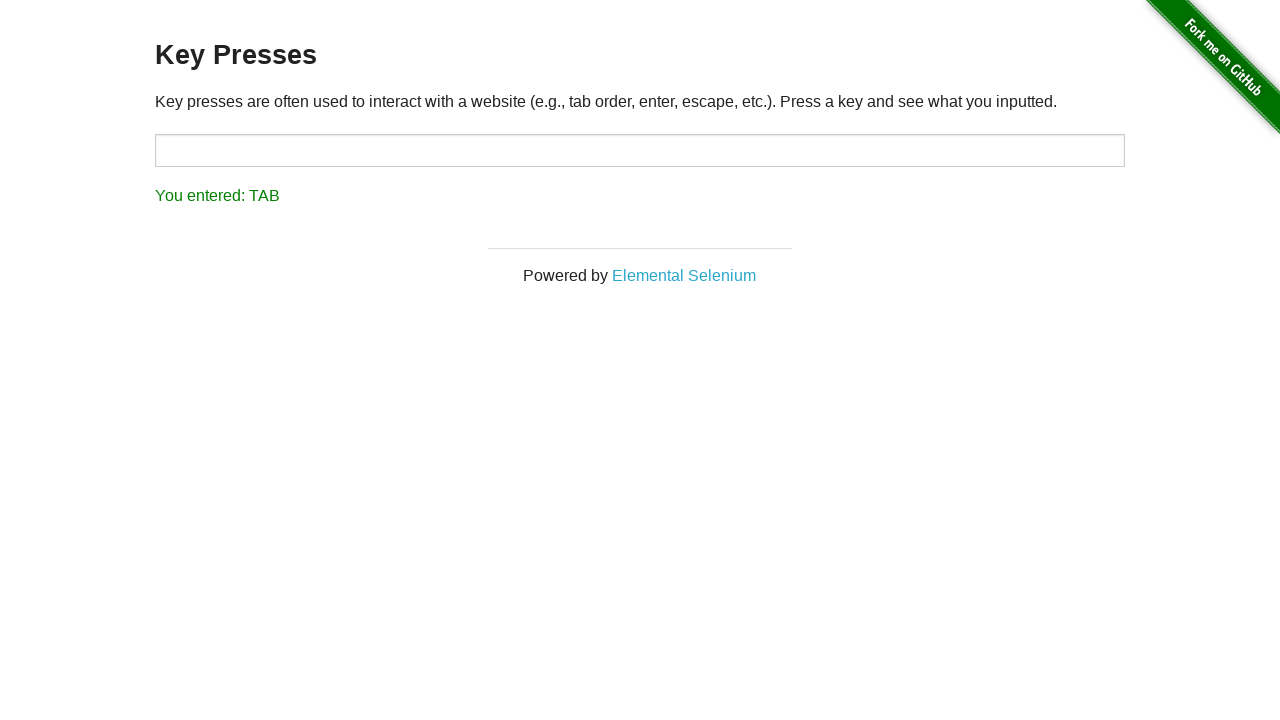

Verified result text shows 'You entered: TAB'
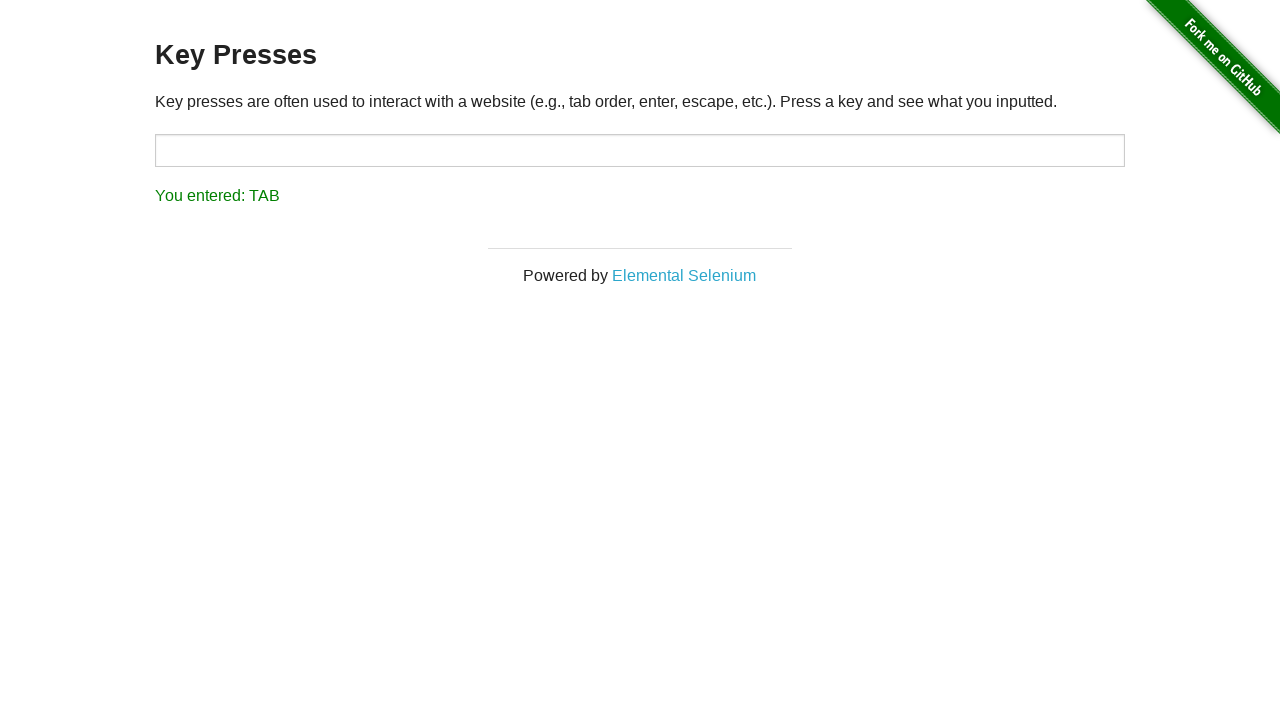

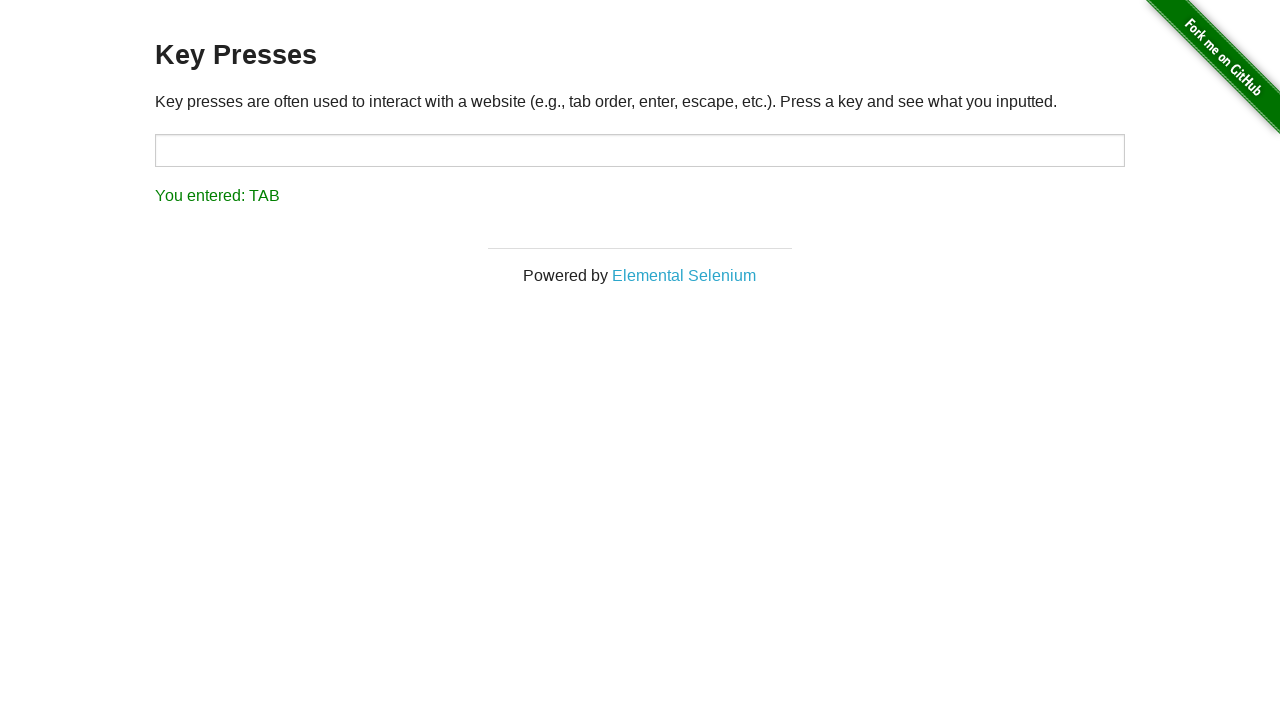